Tests adding a product to shopping cart by navigating to shop, selecting a hoodie product, and adding it to cart

Starting URL: https://vgp-shop.polteq-testing.com/

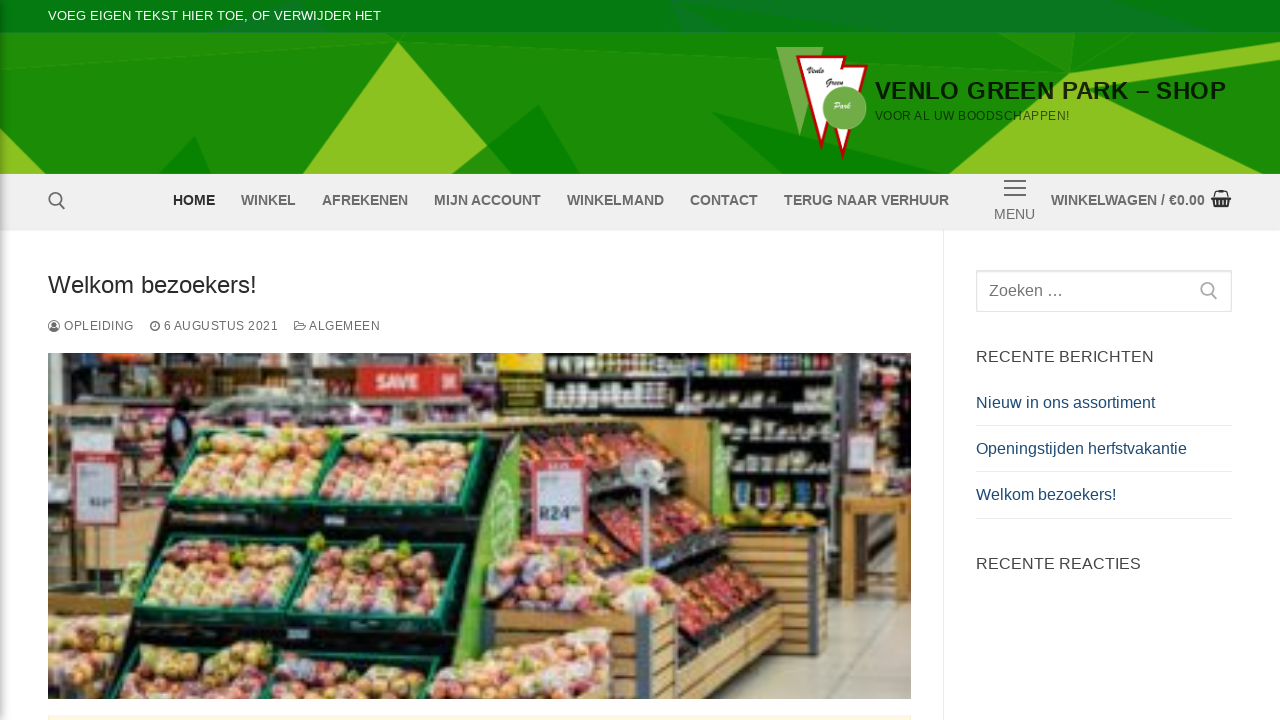

Clicked on shop link in navigation at (269, 201) on li.my-shop a
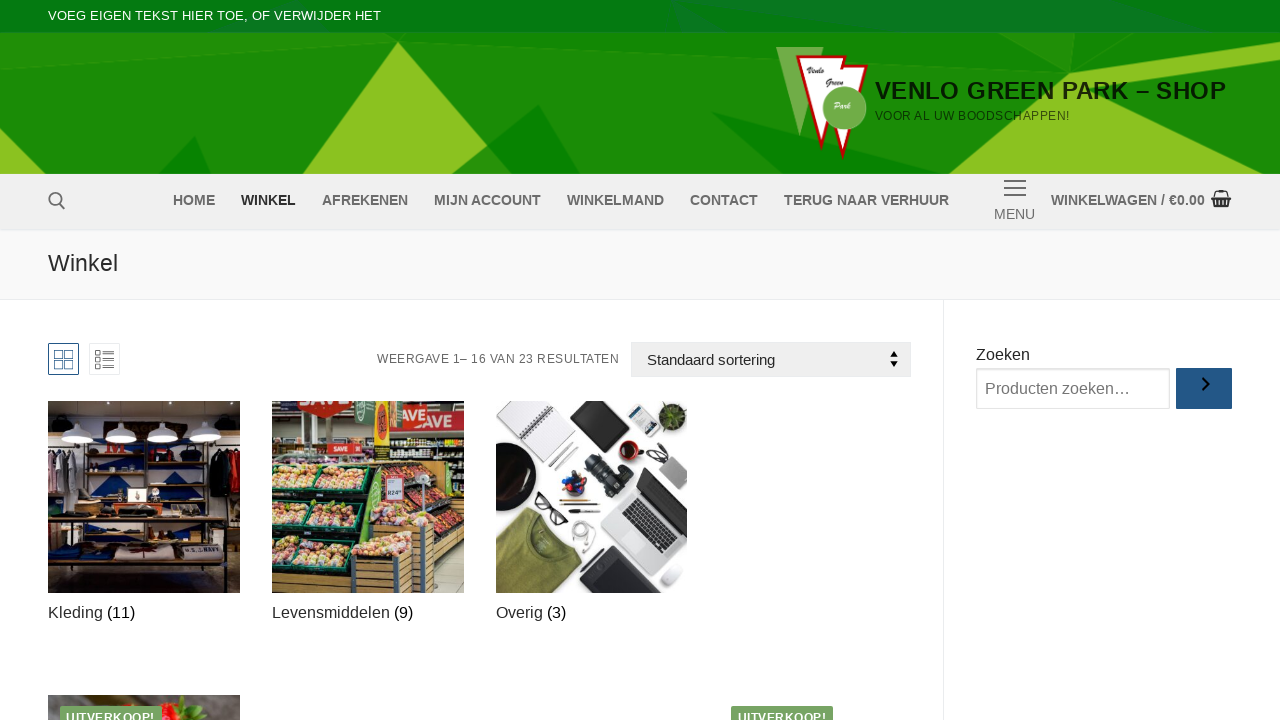

Clicked on Hoodie with Logo product at (565, 360) on xpath=//h2/a[contains(text(),'Hoodie with Logo')]
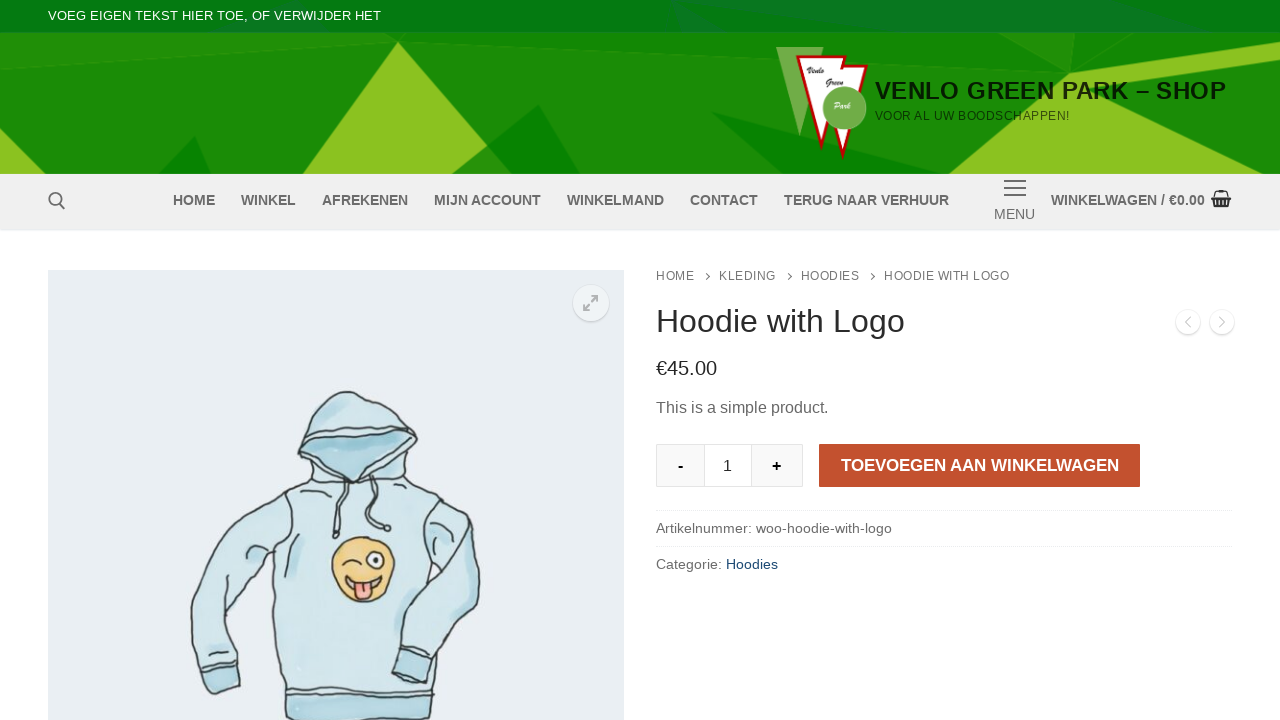

Clicked add to cart button at (980, 465) on button[name='add-to-cart']
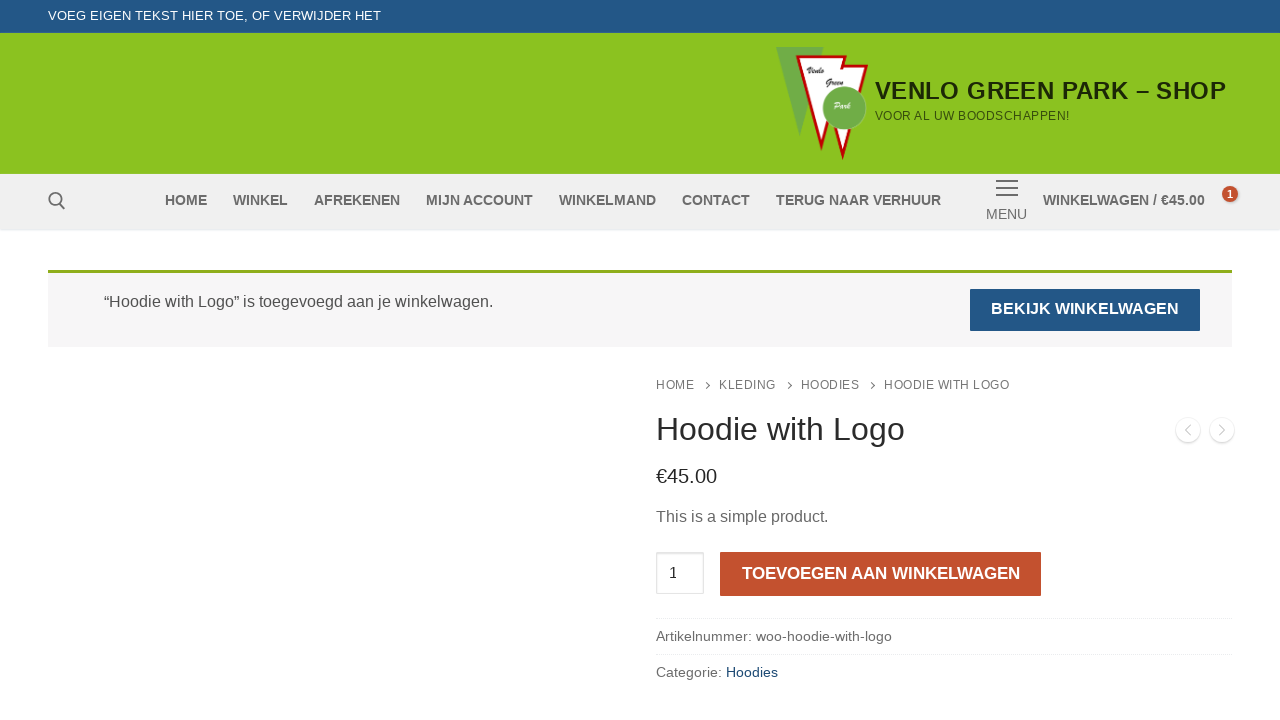

Confirmation message appeared indicating product was added to cart
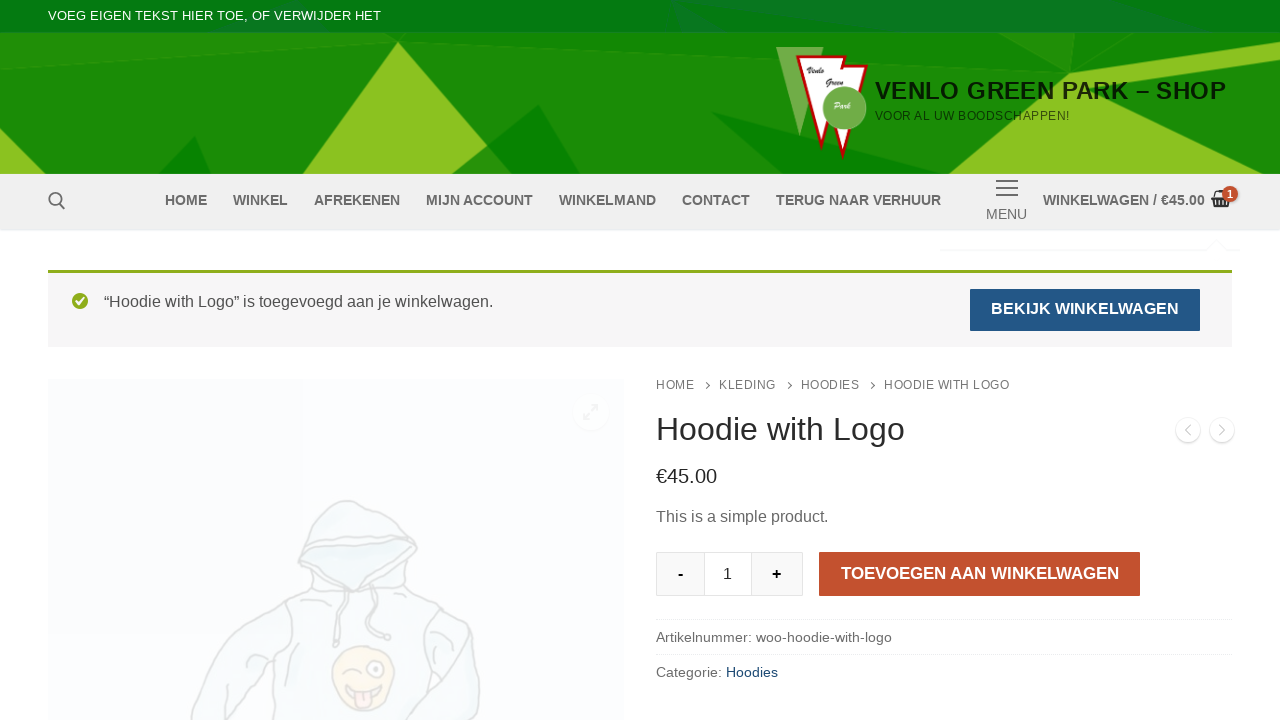

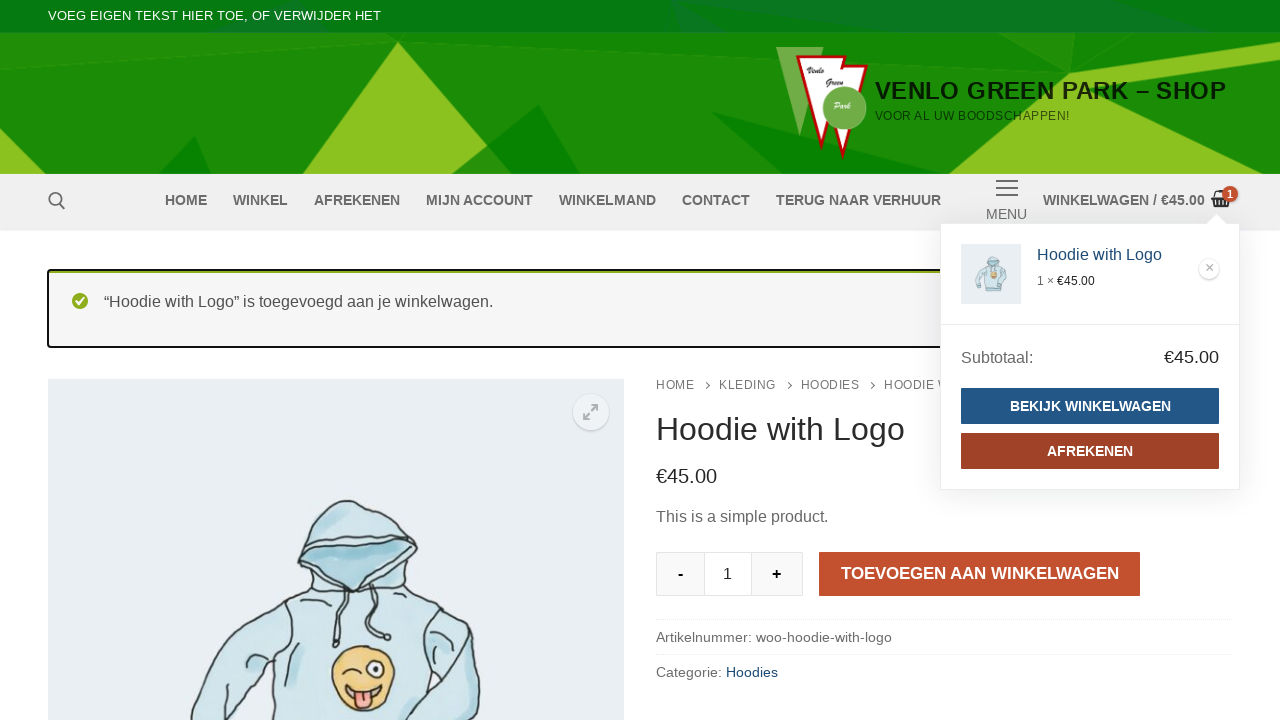